Solves a math problem by reading a value, calculating a mathematical function, entering the answer, selecting checkboxes and radio buttons, and submitting the form

Starting URL: http://suninjuly.github.io/math.html

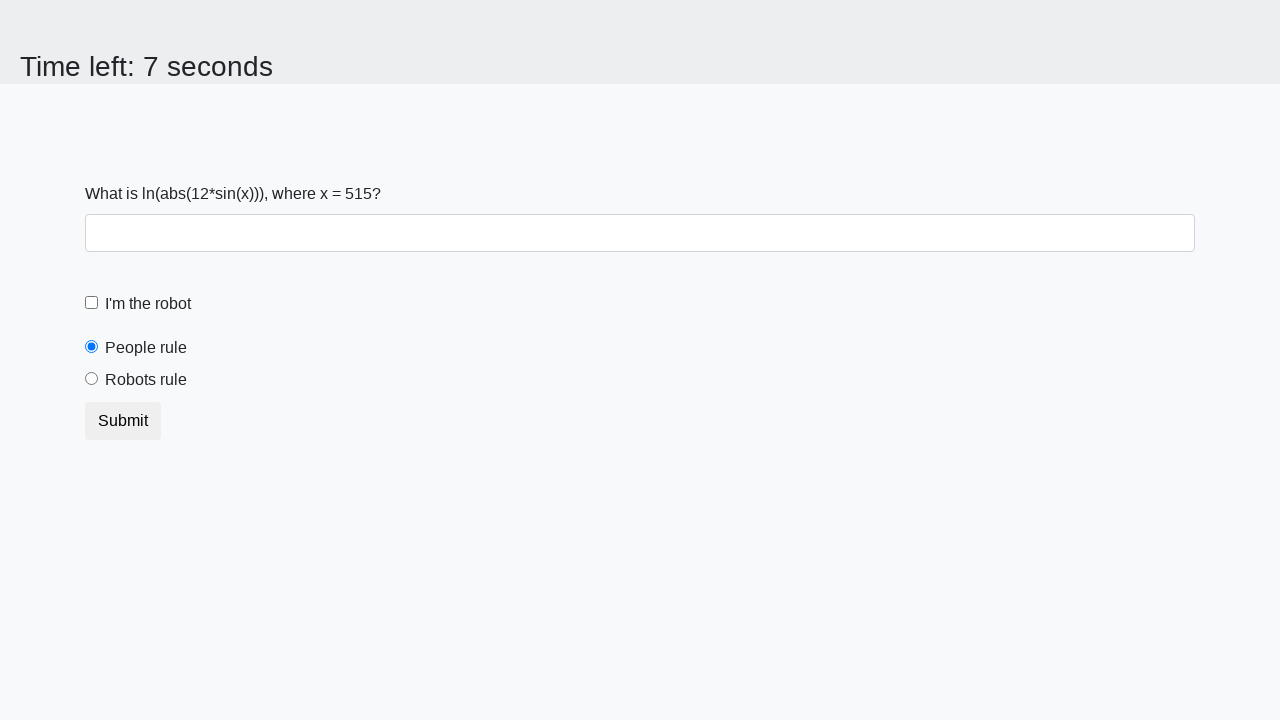

Located the X value element
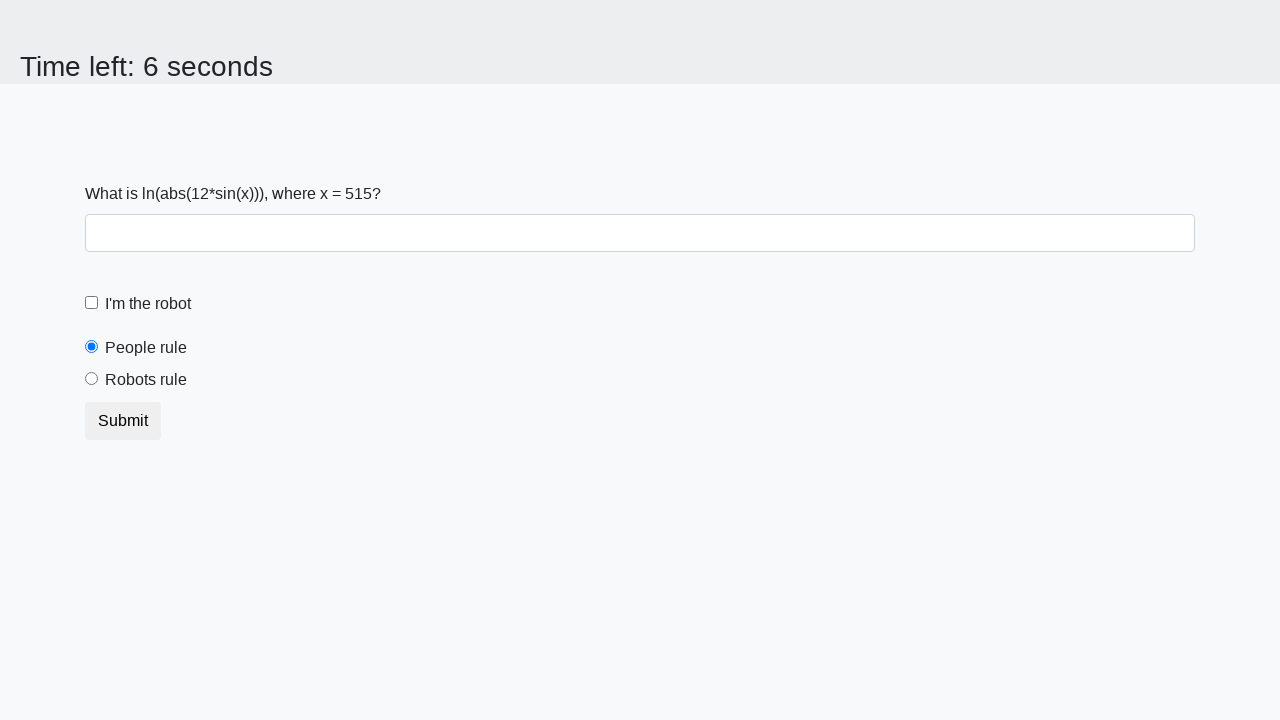

Read X value from page: 515
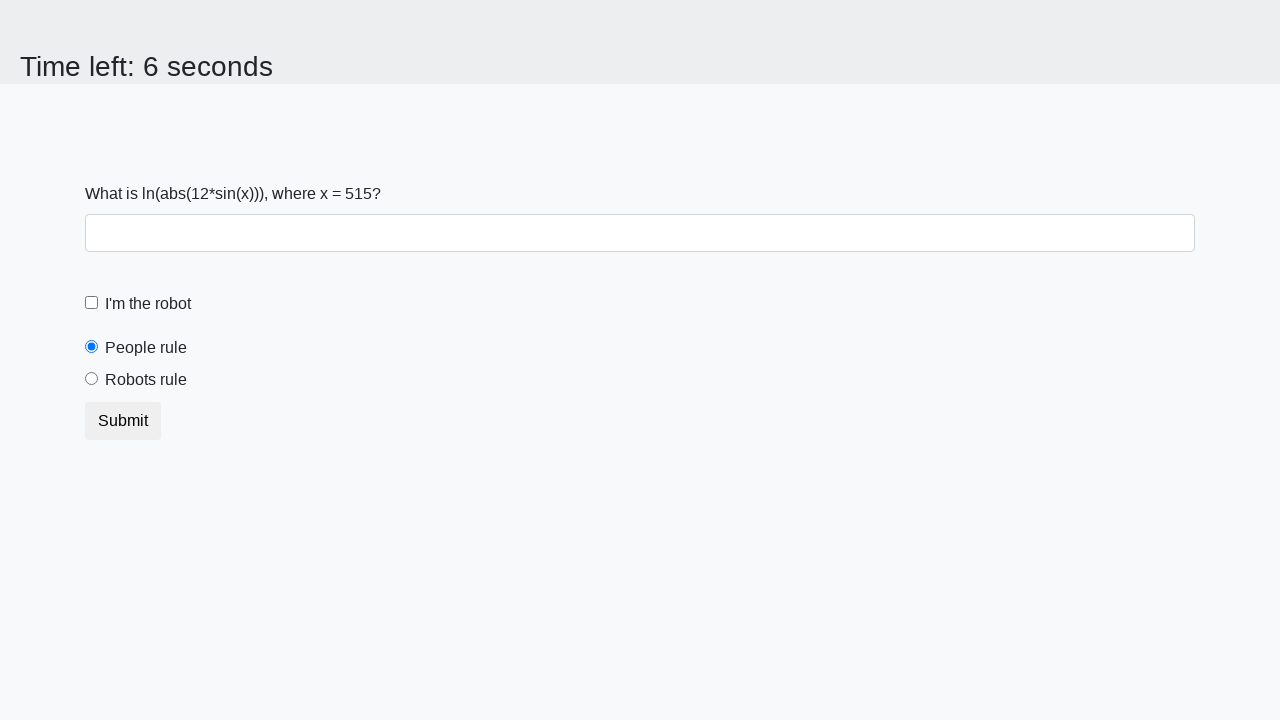

Calculated mathematical function result: 0.9680289967020584
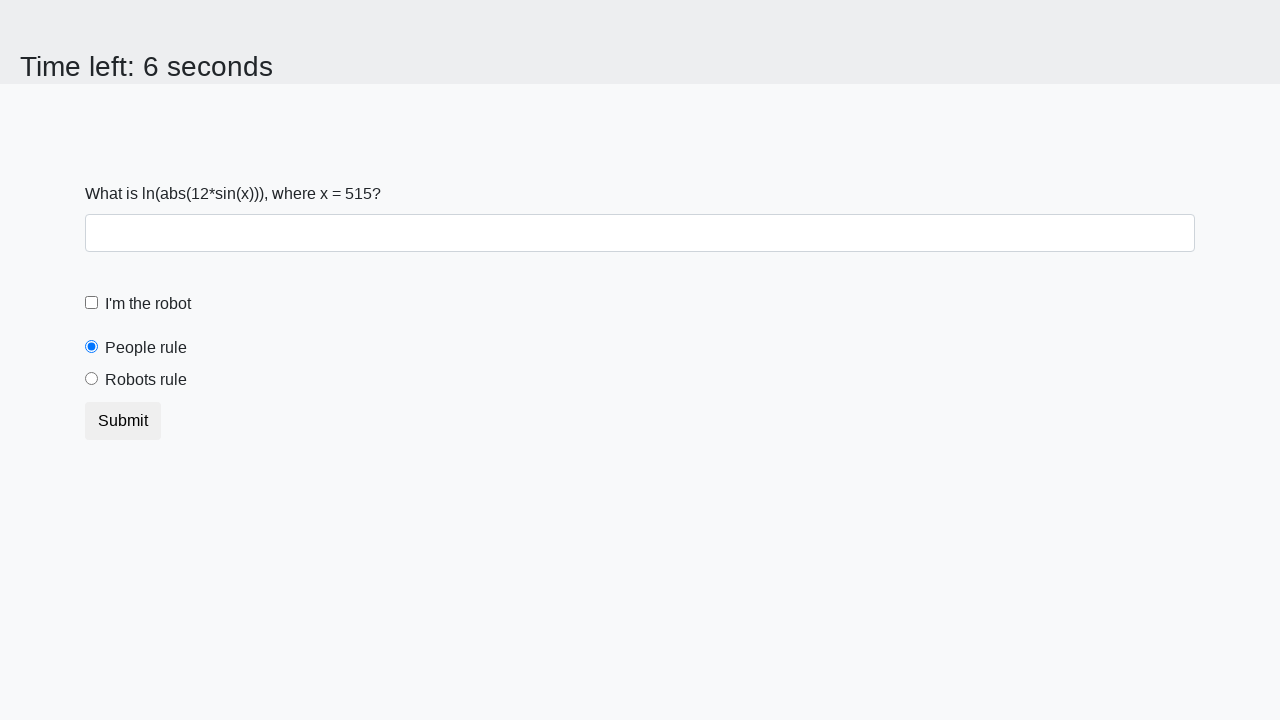

Filled answer field with calculated value: 0.9680289967020584 on #answer
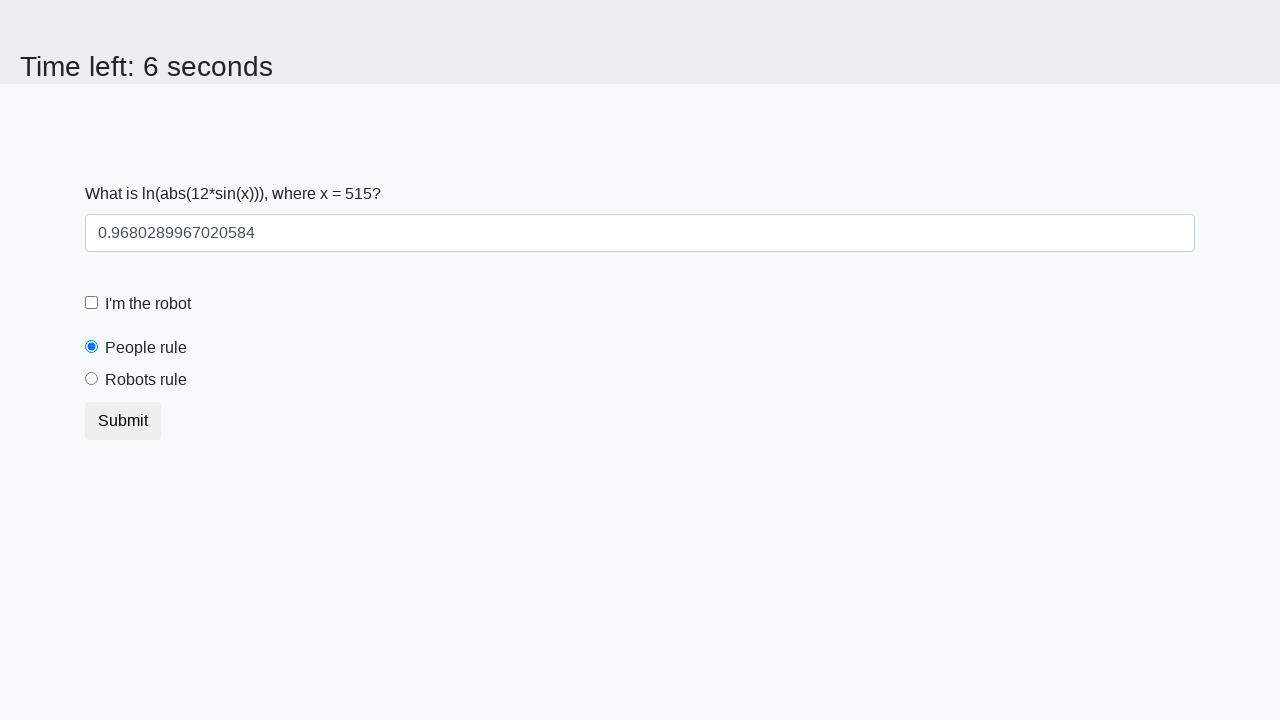

Clicked robot checkbox at (92, 303) on #robotCheckbox
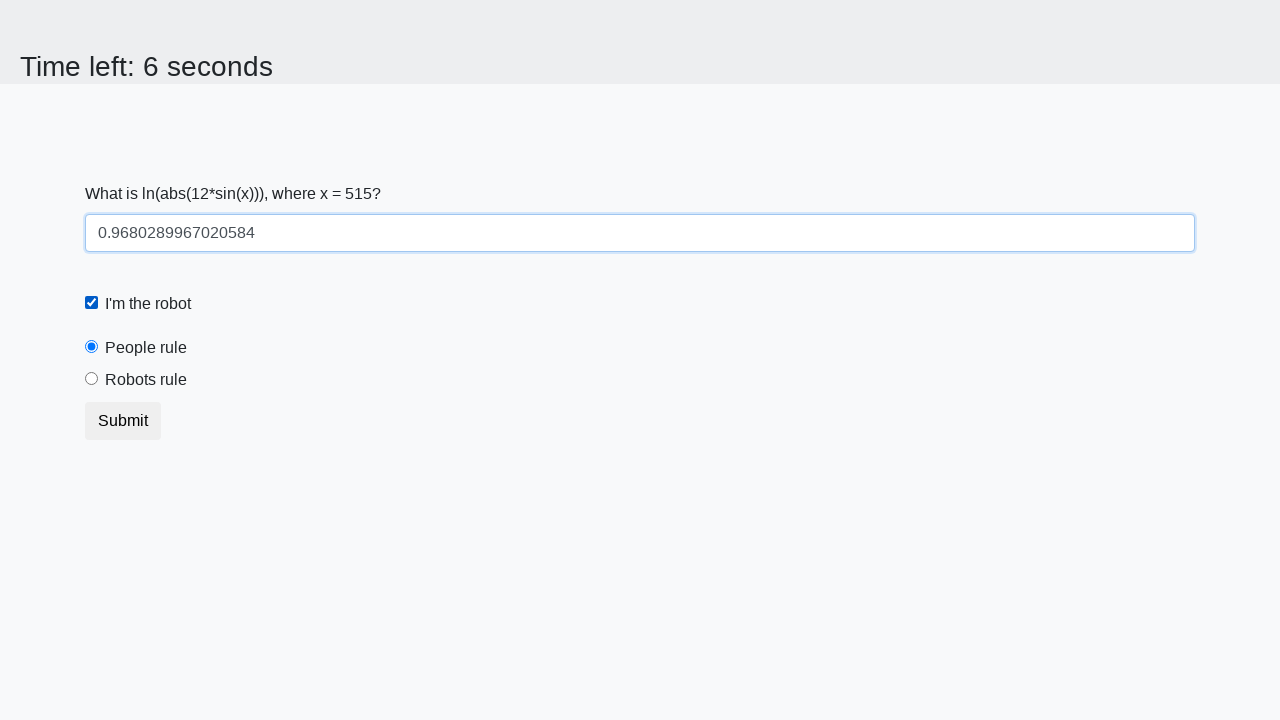

Selected 'robots rule' radio button at (92, 379) on #robotsRule
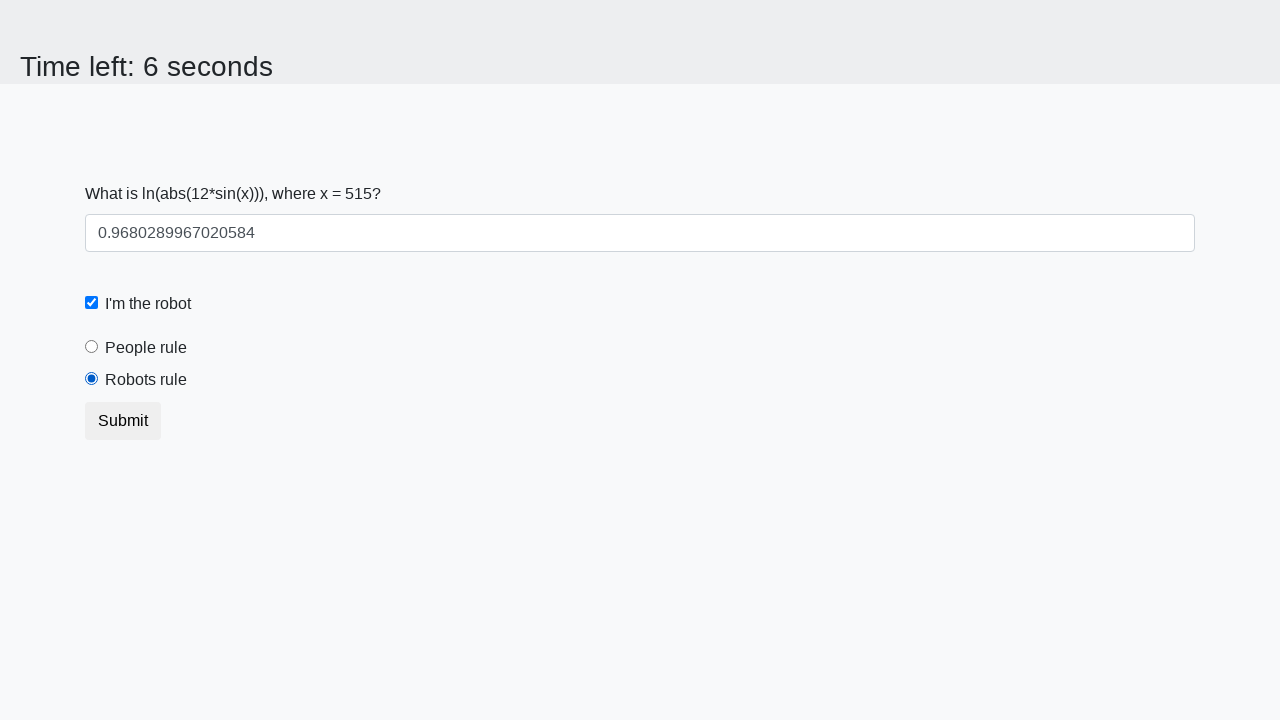

Clicked submit button to submit the form at (123, 421) on button.btn
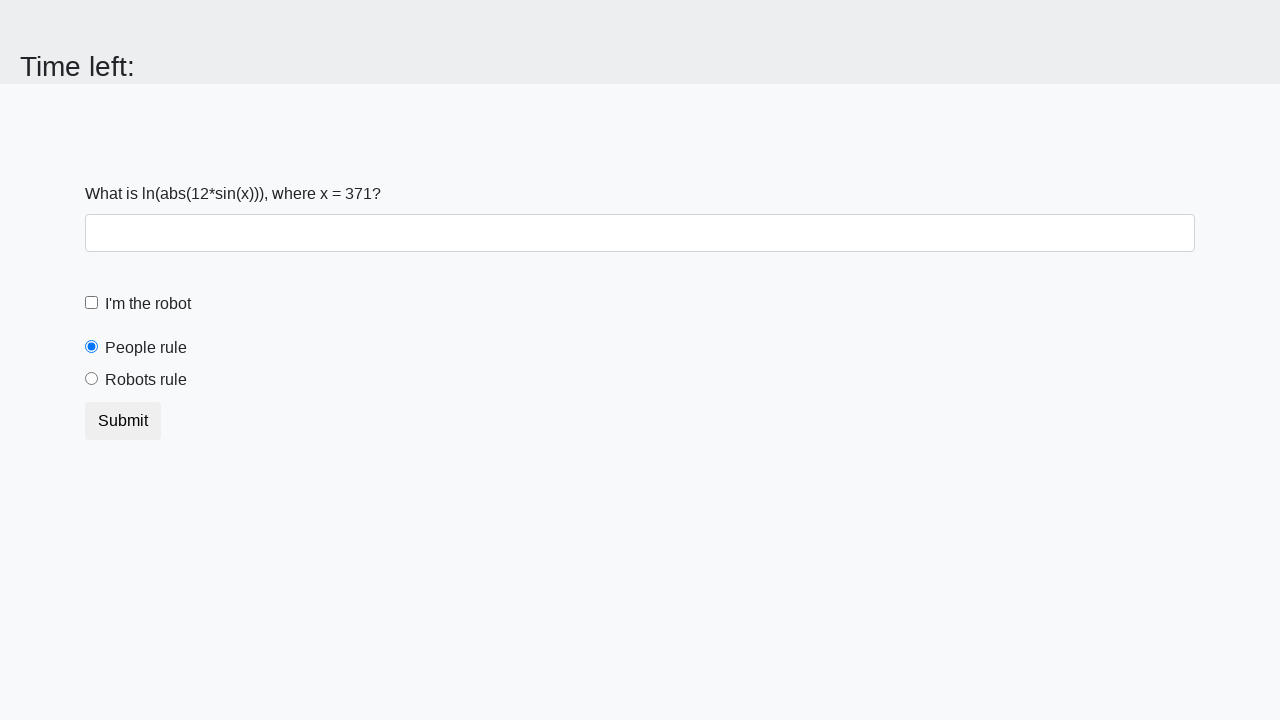

Waited for form submission response
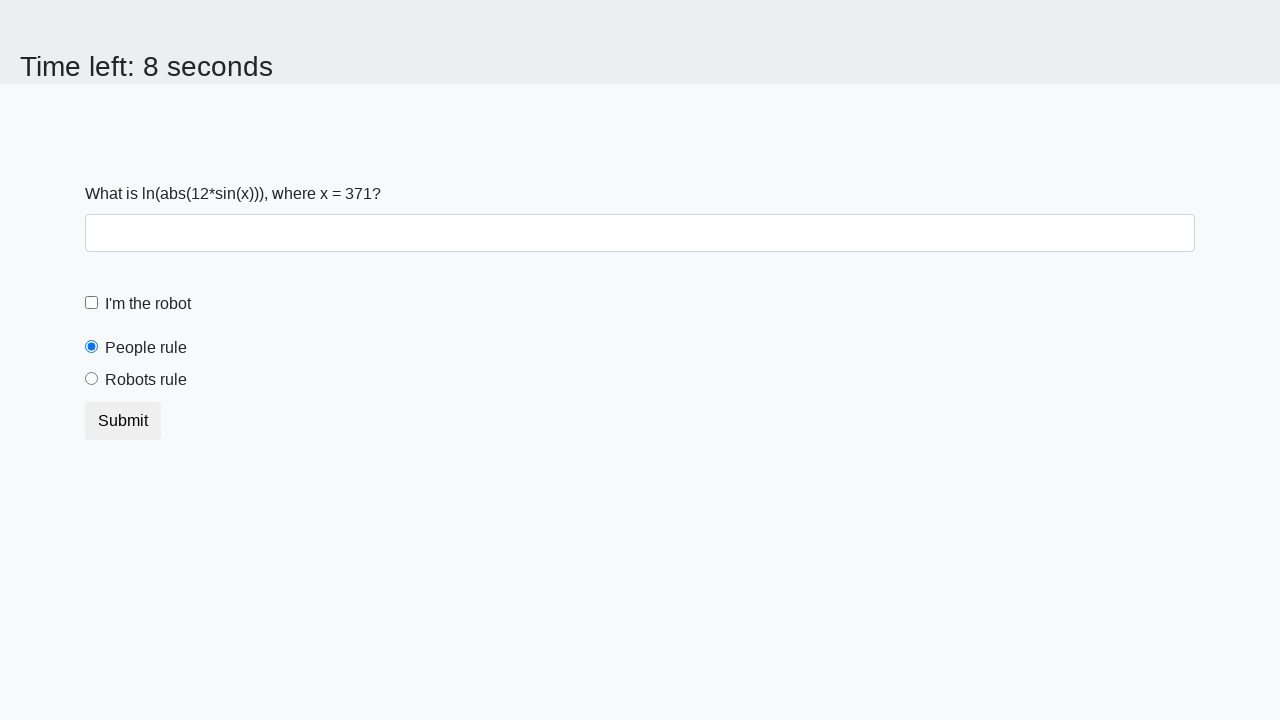

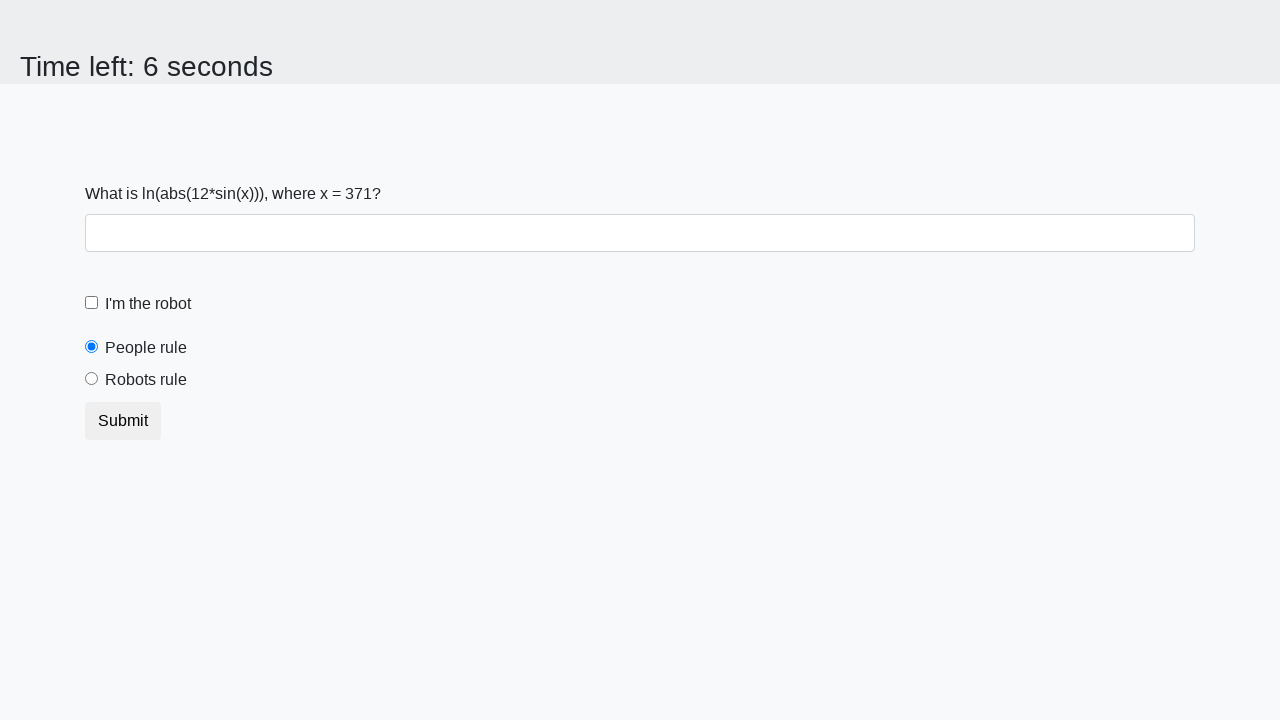